Tests nested iframe handling by navigating through multiple iframe levels and entering text in an input field within the innermost iframe

Starting URL: https://demo.automationtesting.in/Frames.html

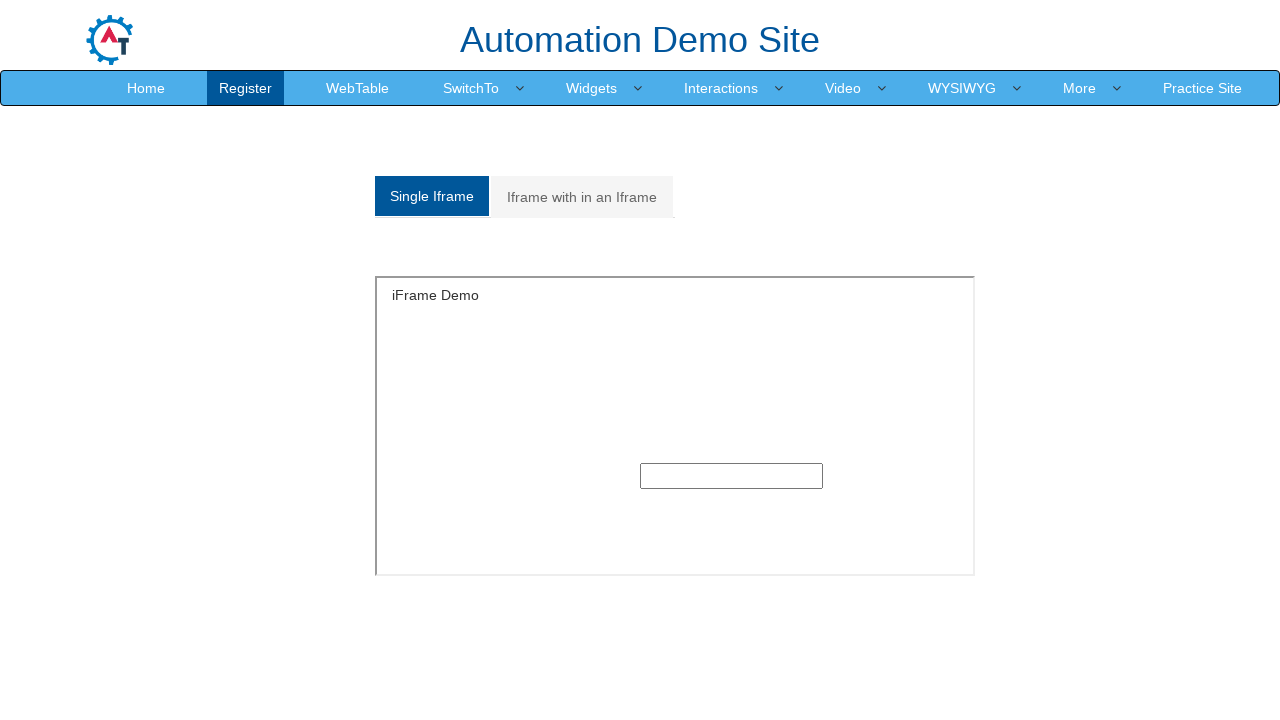

Clicked on 'Iframe with in an Iframe' tab at (582, 197) on xpath=//a[normalize-space()='Iframe with in an Iframe']
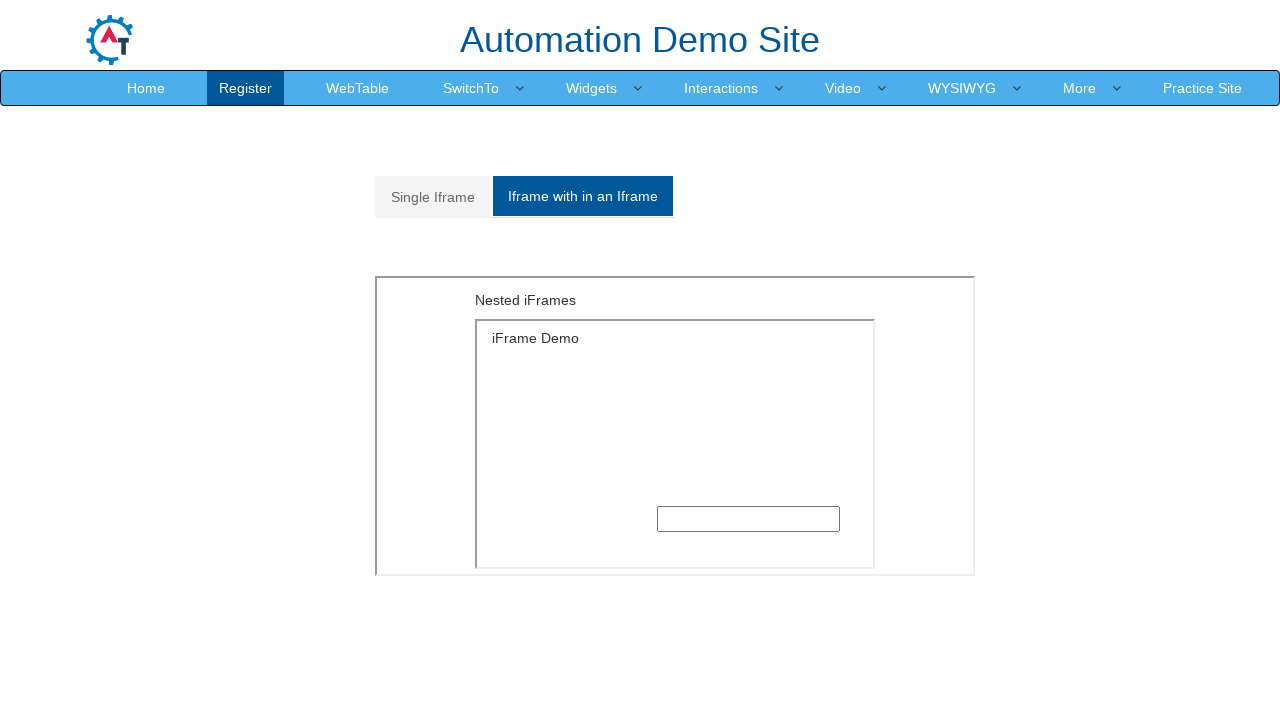

Located and switched to outer iframe with src='MultipleFrames.html'
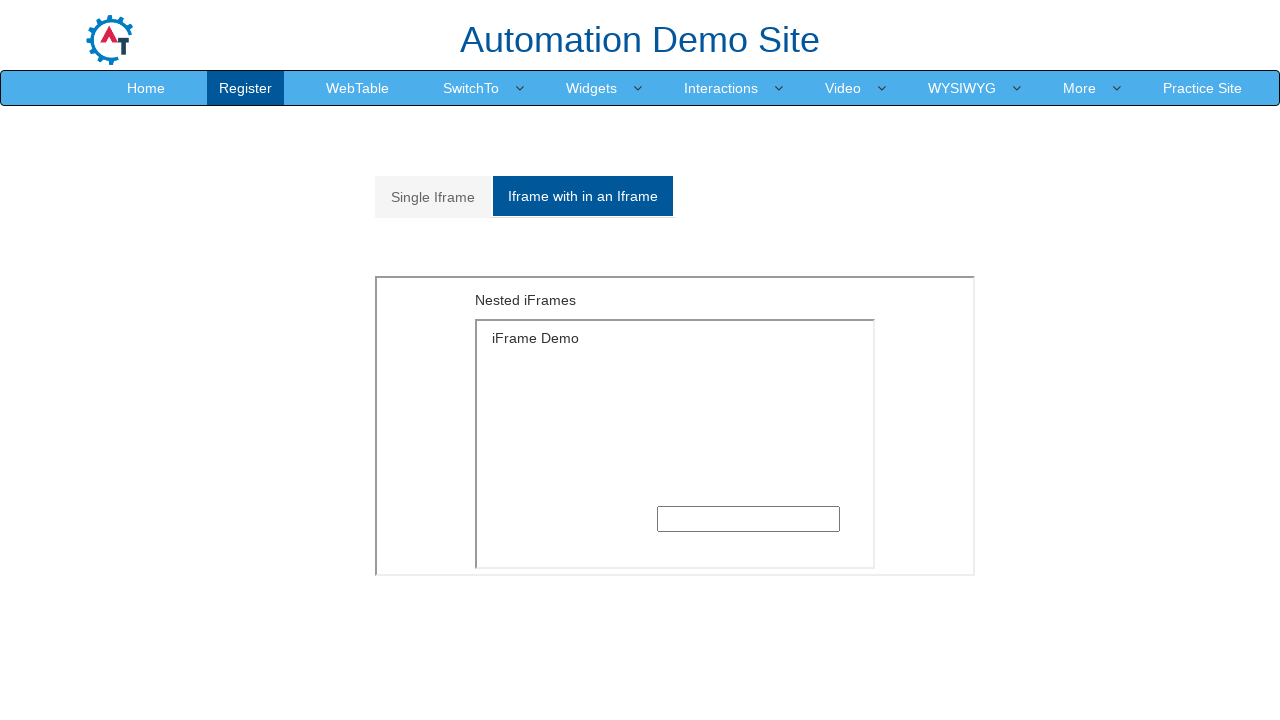

Located and switched to inner iframe nested within outer iframe
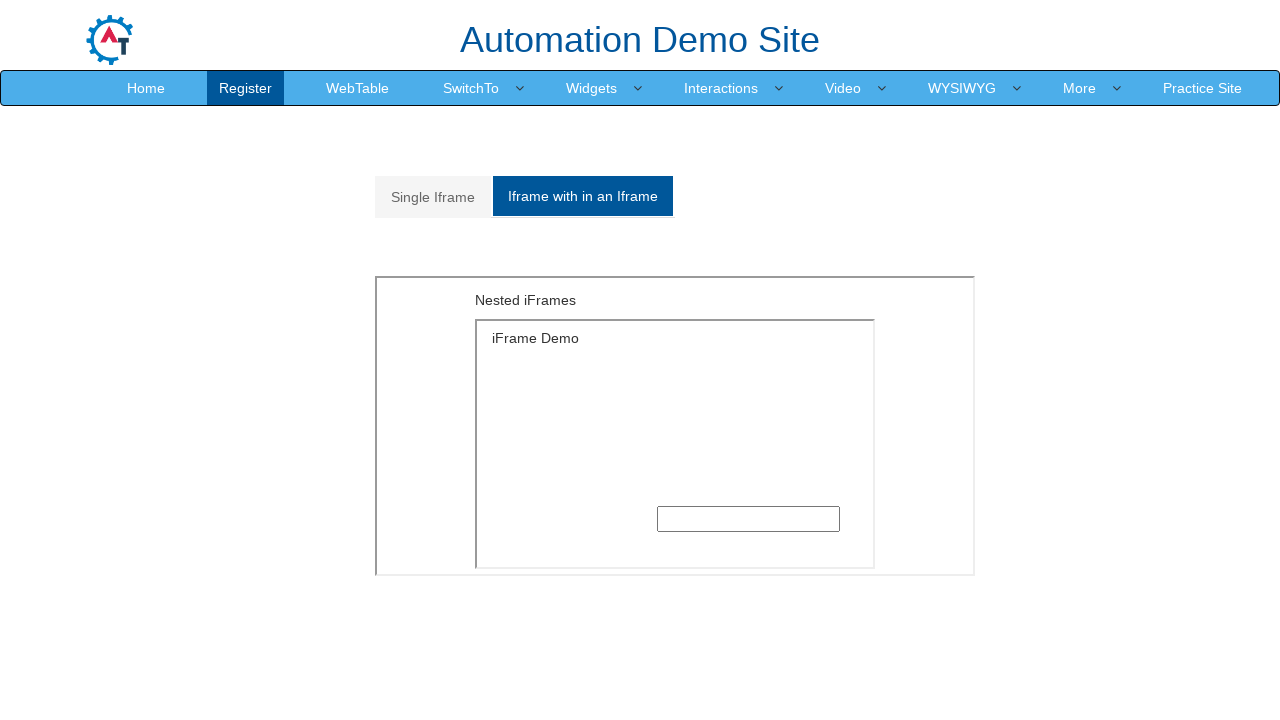

Filled text input field in innermost iframe with 'Hello Simform' on xpath=//iframe[@src='MultipleFrames.html'] >> internal:control=enter-frame >> xp
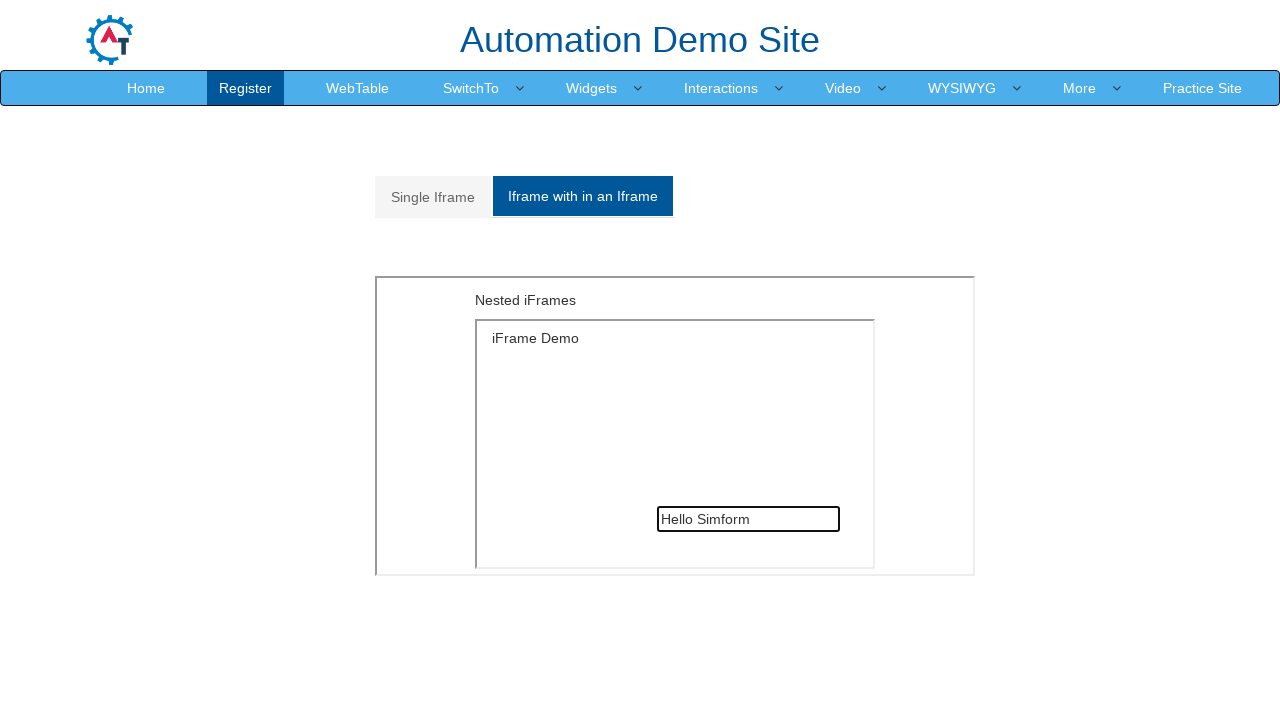

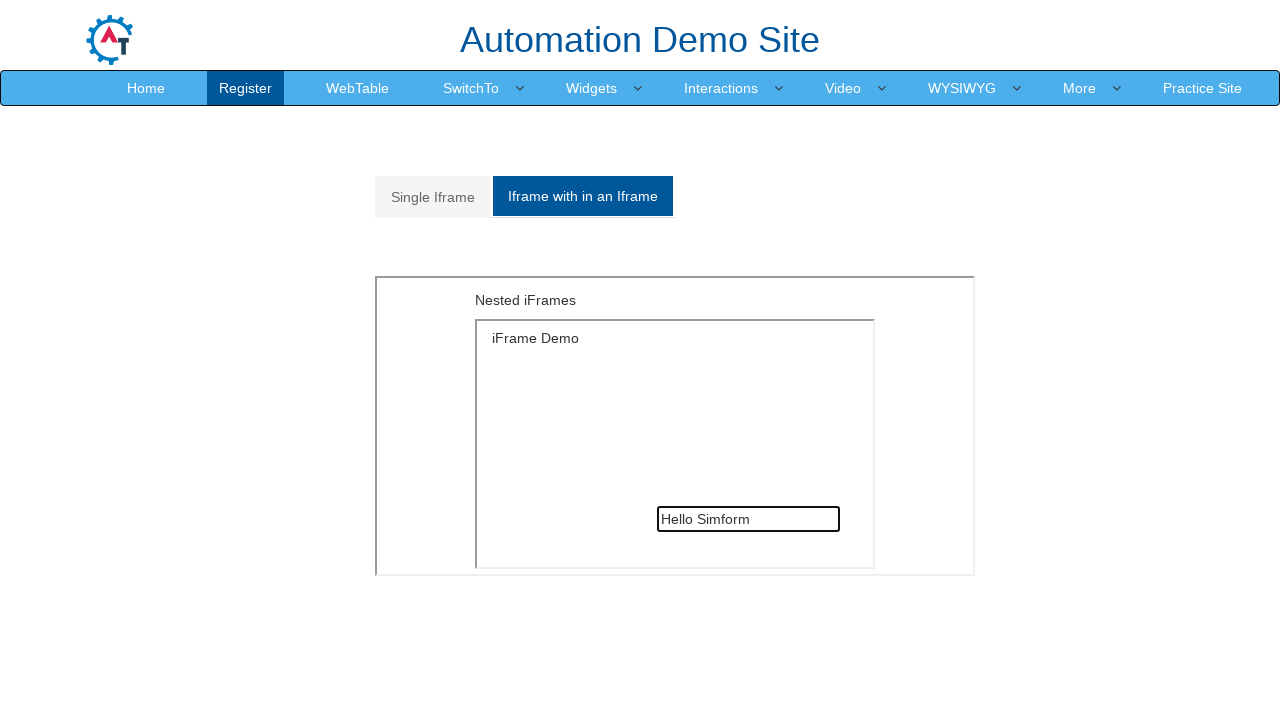